Navigates to the button page and counts the number of rounded buttons

Starting URL: https://www.leafground.com/

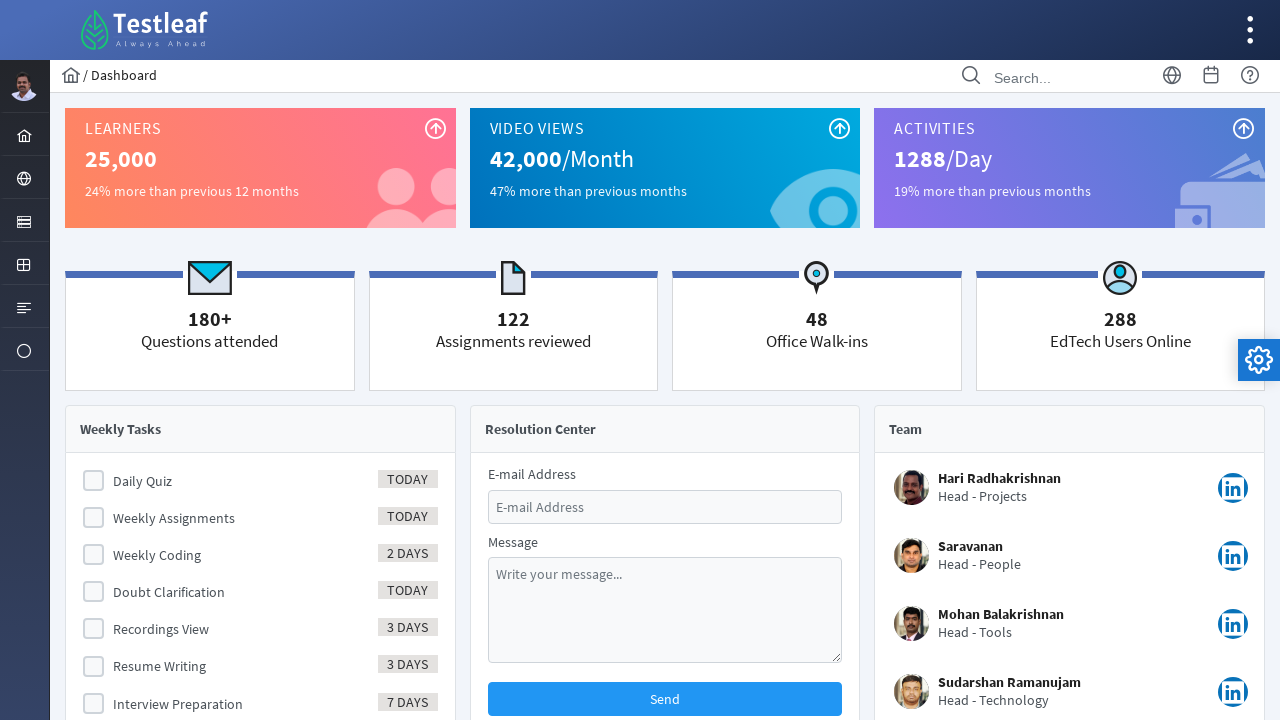

Clicked menu item to expand navigation at (24, 220) on #menuform\:j_idt40
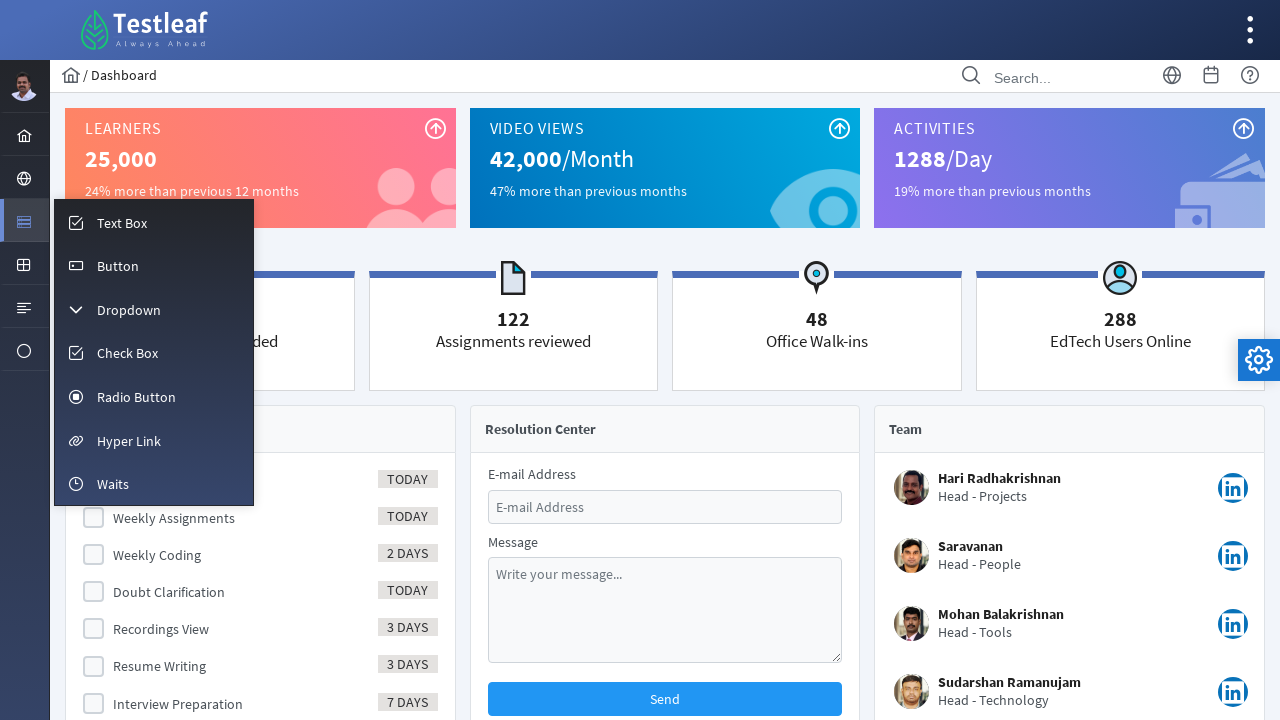

Clicked button menu option to navigate to button page at (154, 265) on #menuform\:m_button
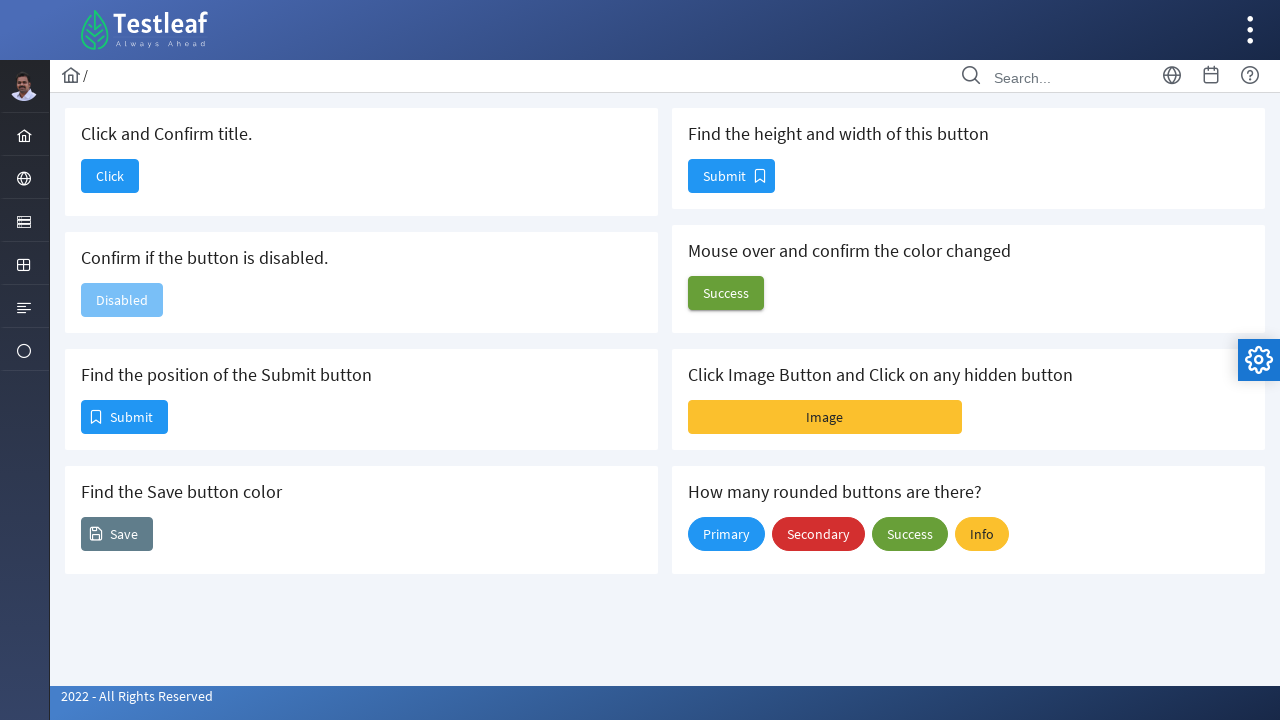

Located all rounded button elements on the page
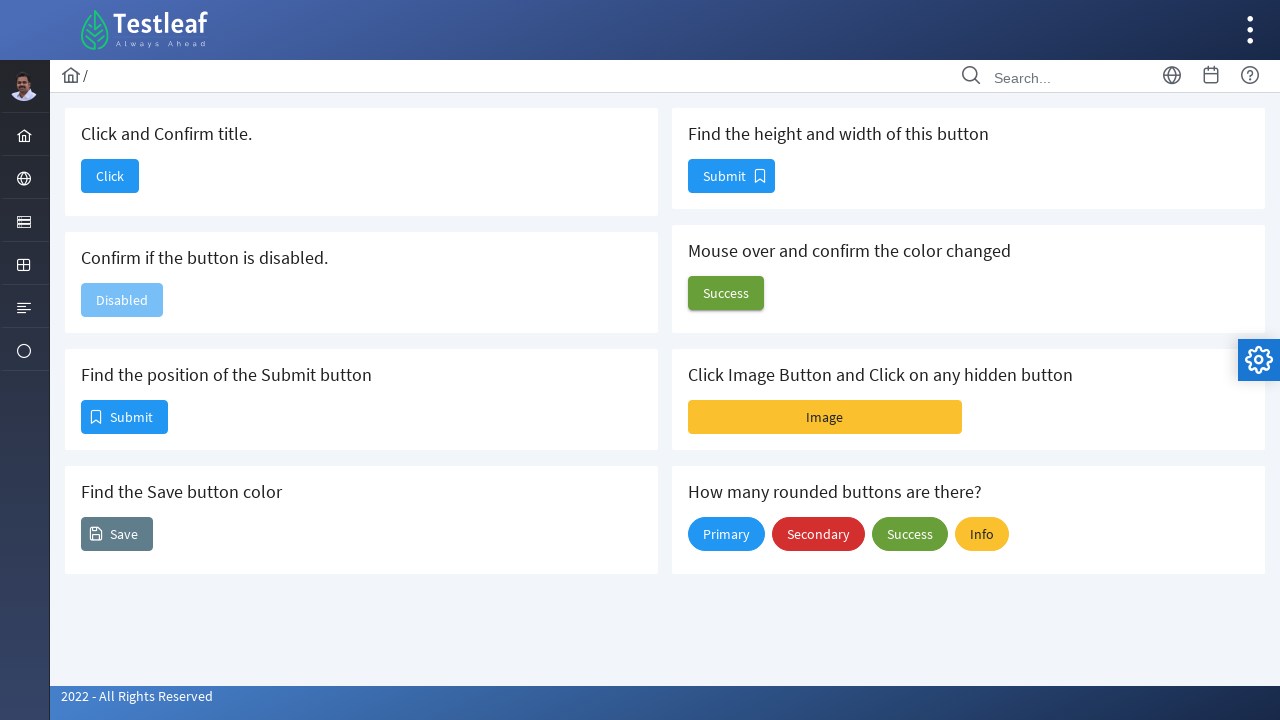

Counted rounded buttons: 4 found
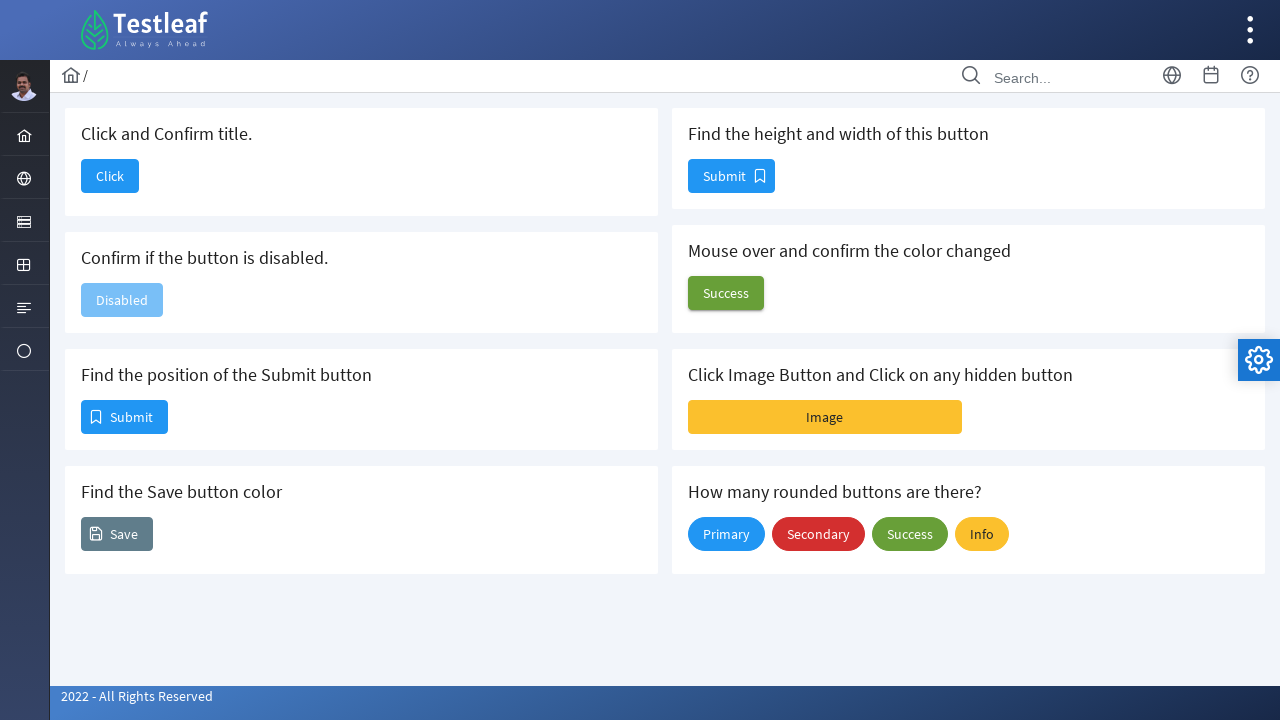

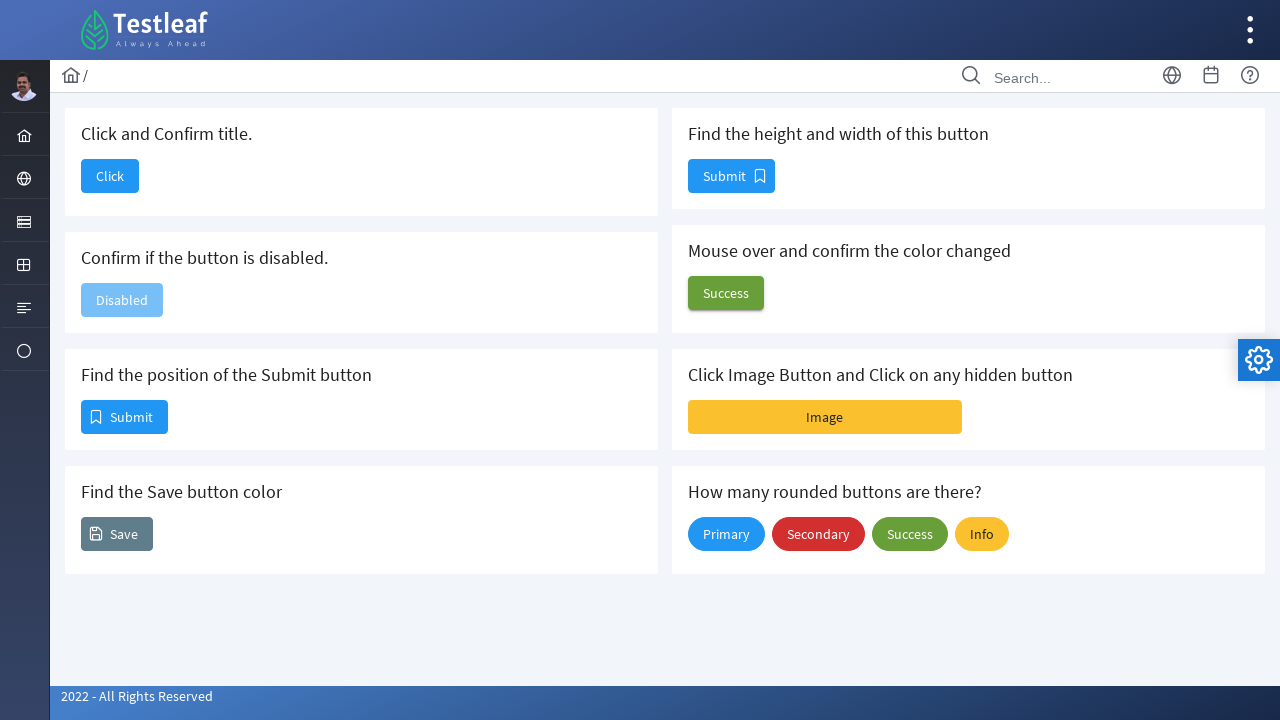